Tests the registration form by filling in the first name field and verifying the input length

Starting URL: https://demo.automationtesting.in/Register.html

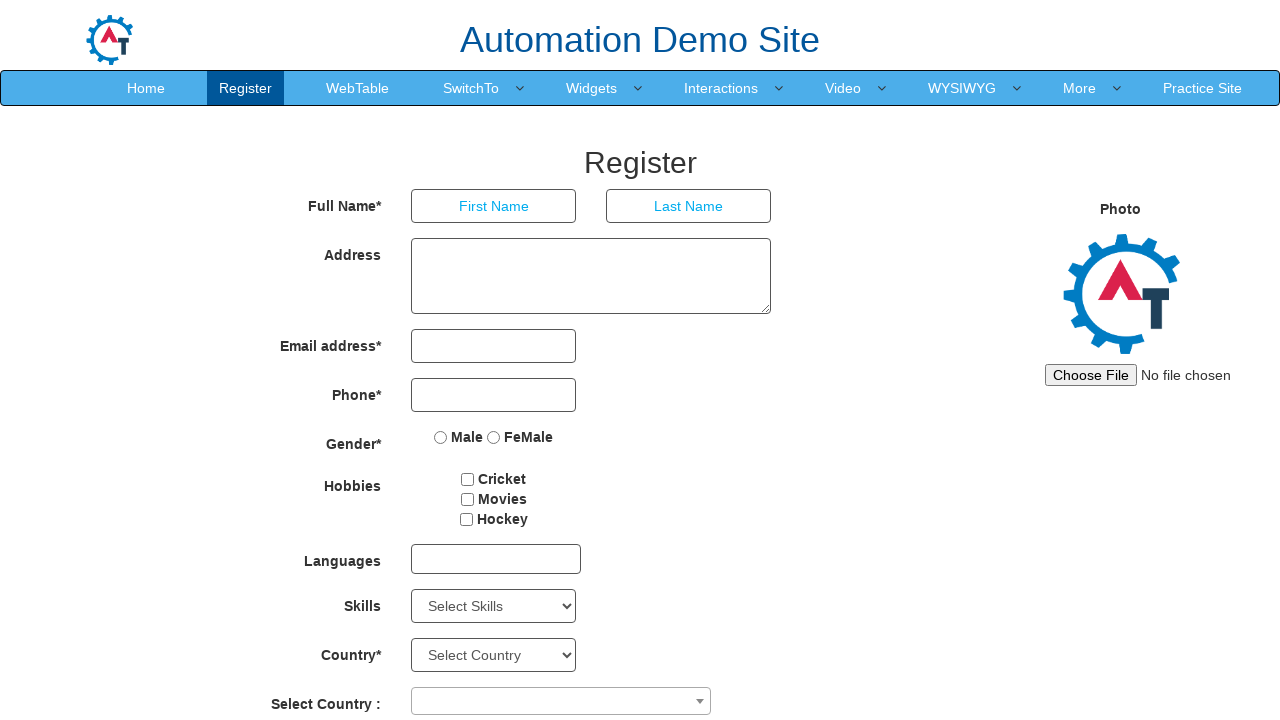

Filled first name field with 'Tom' on input[ng-model='FirstName']
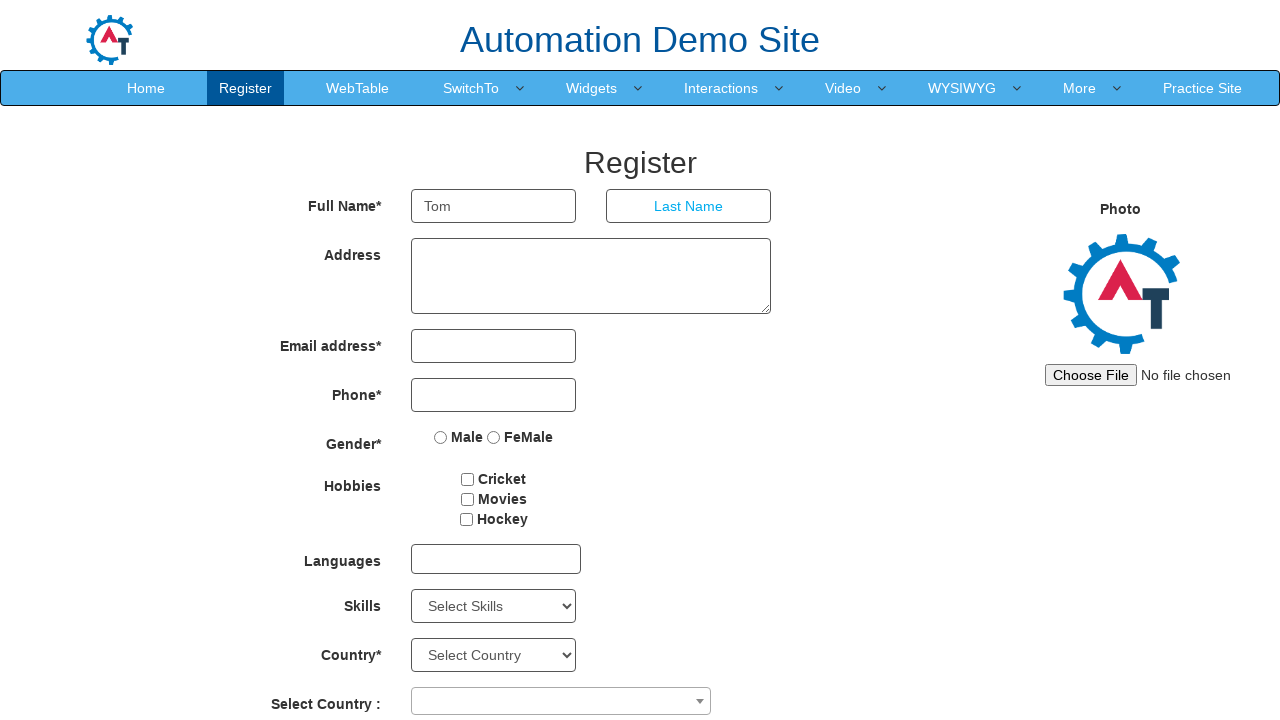

Retrieved first name field value to verify input
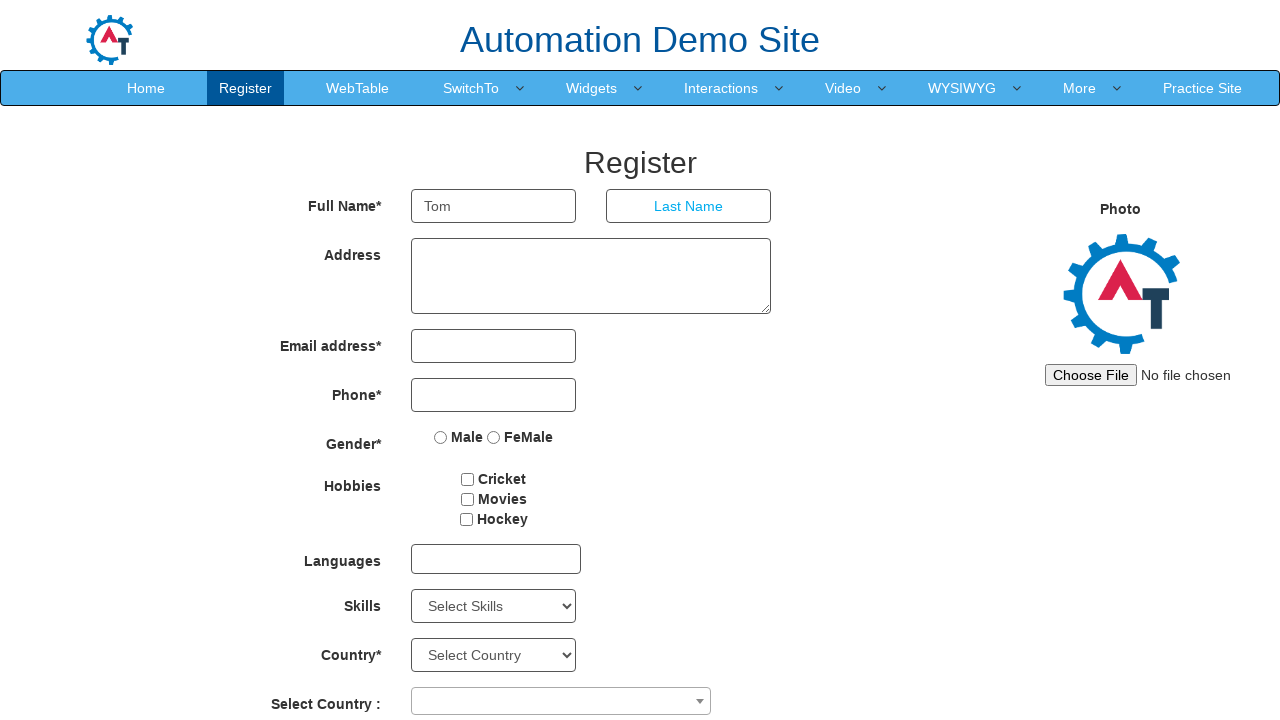

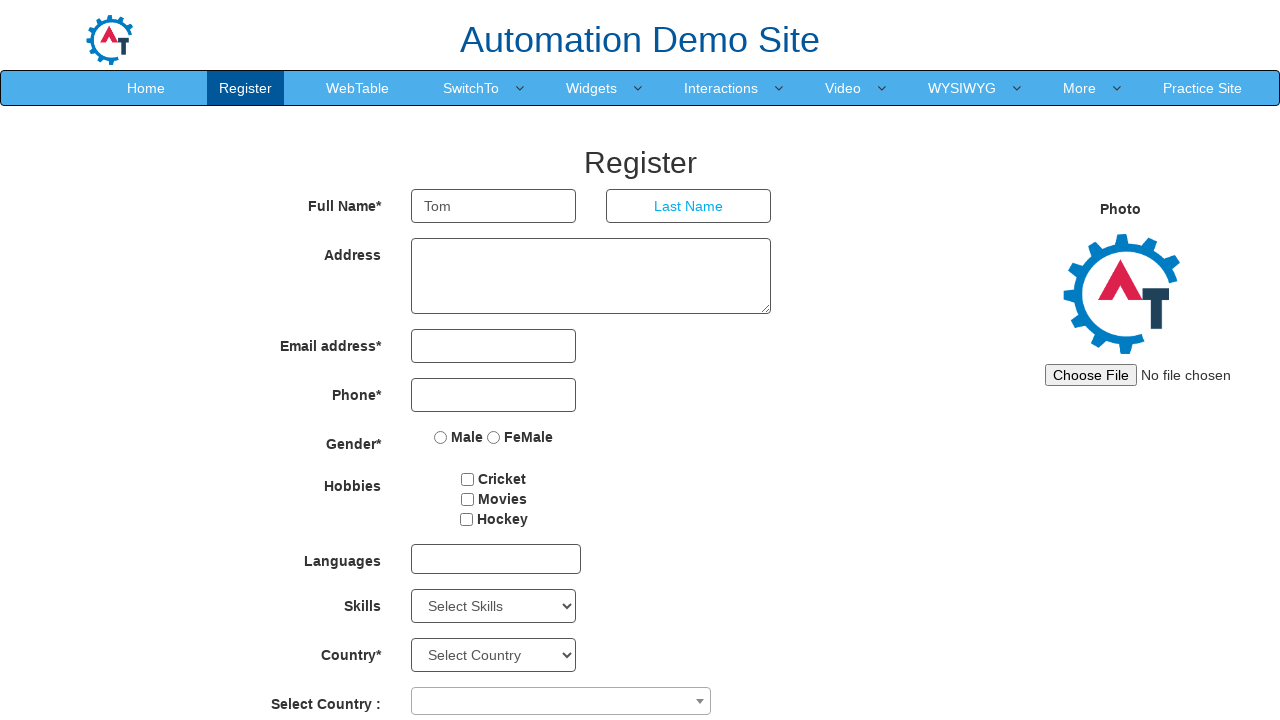